Tests navigation to the registration page by clicking the registration link and verifying the URL changes to the registration page.

Starting URL: https://qa.koel.app/

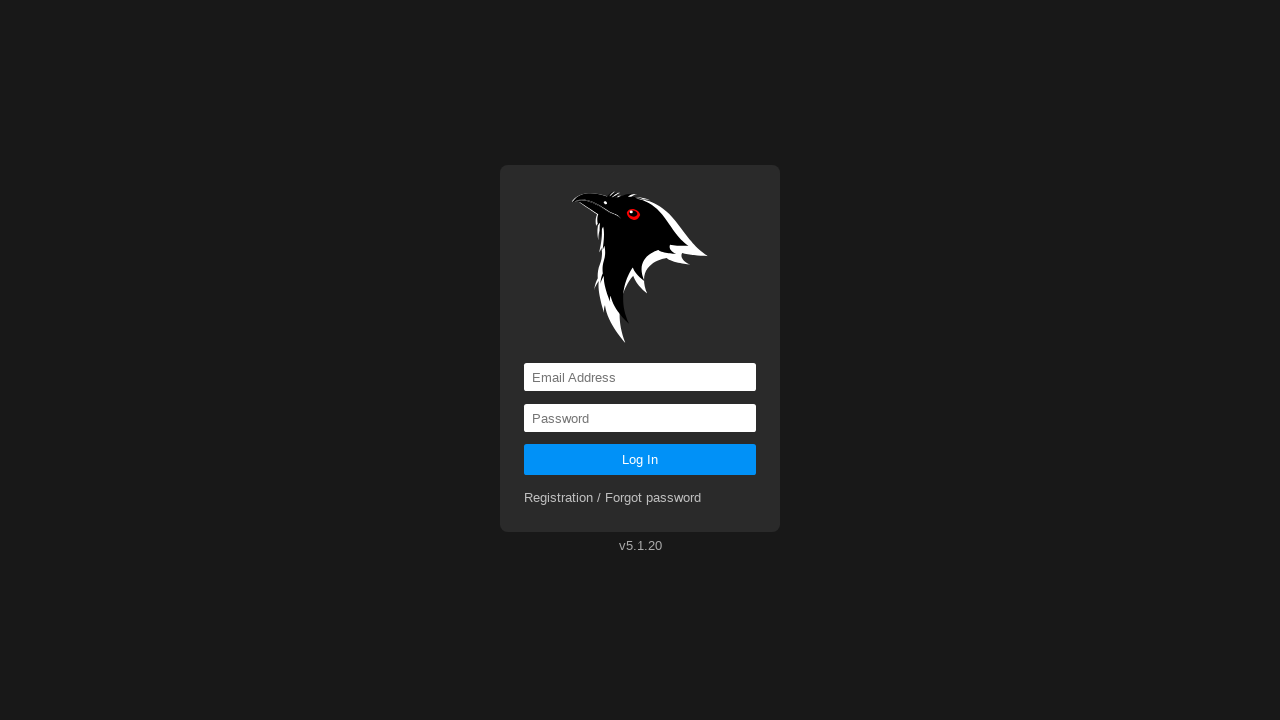

Clicked the registration link at (613, 498) on a[href='registration']
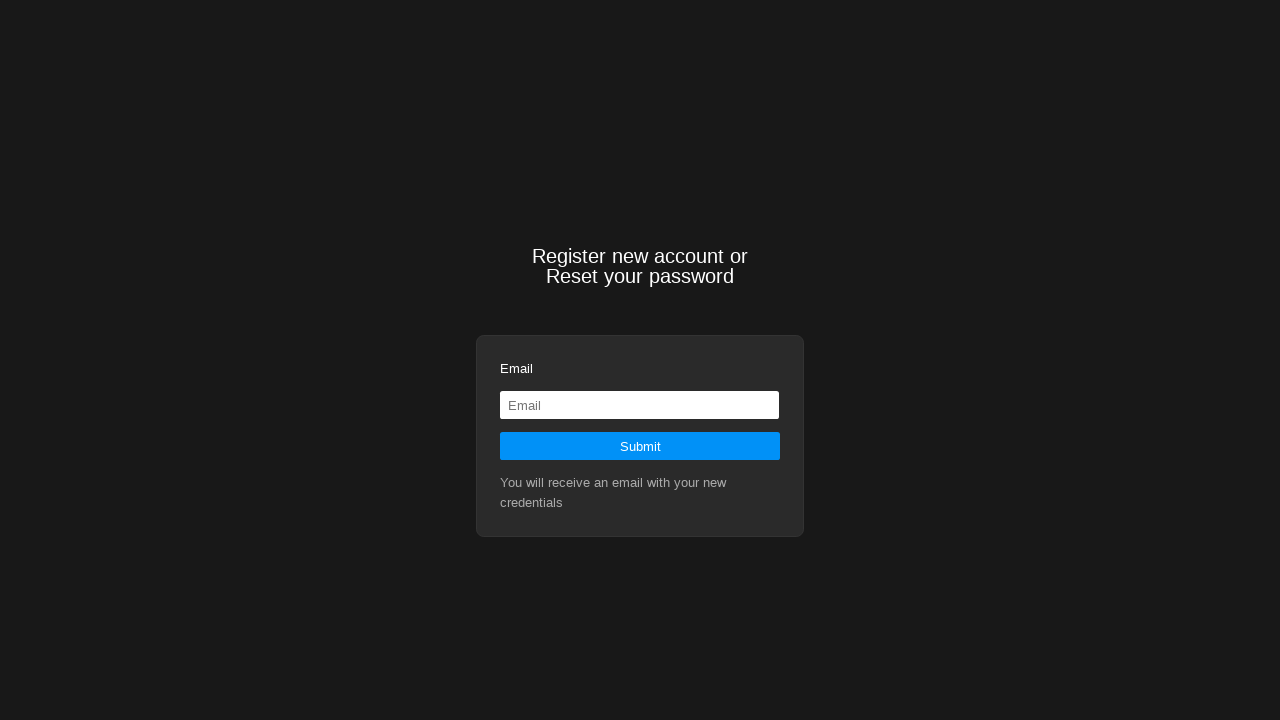

Navigation to registration page completed and URL verified as https://qa.koel.app/registration
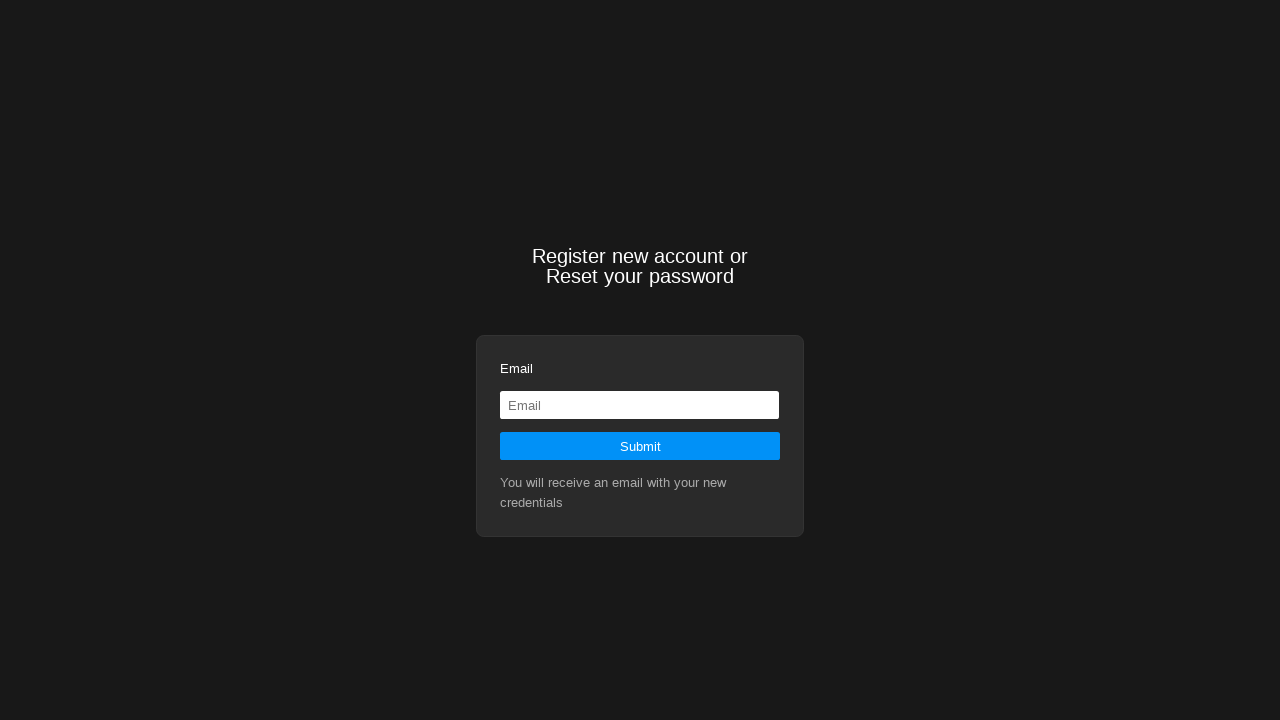

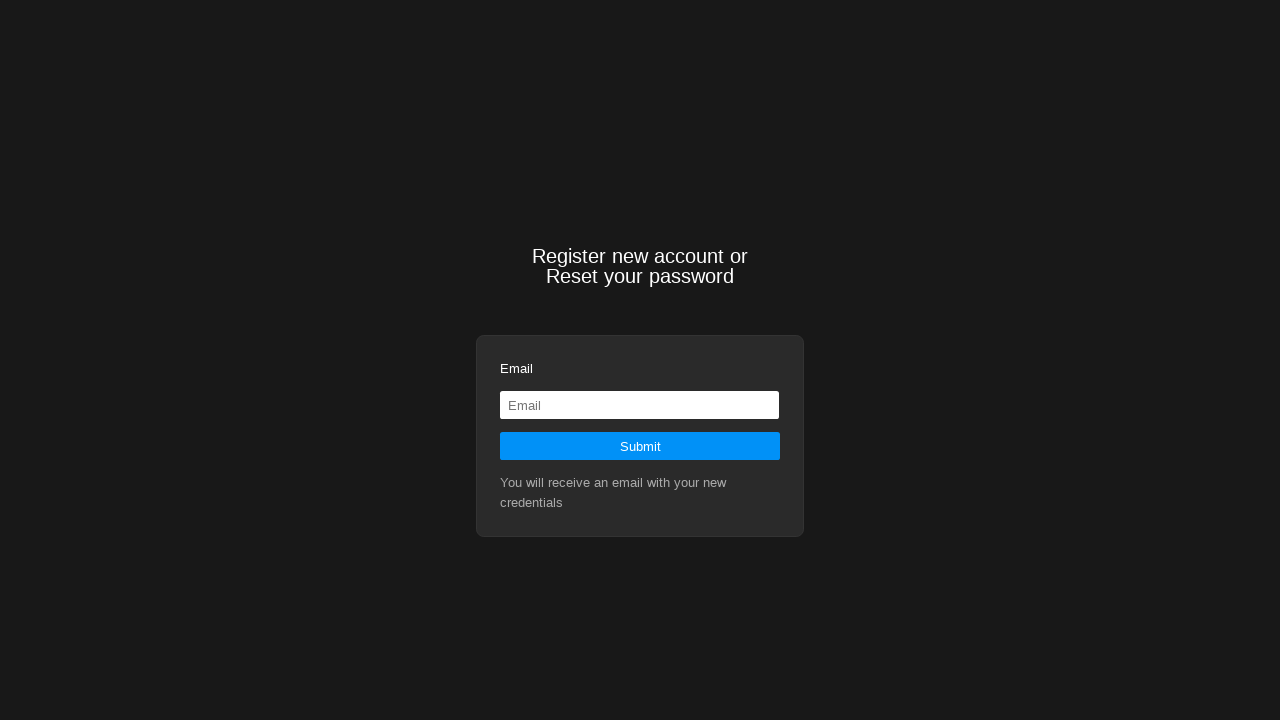